Tests window popup functionality by clicking a button that opens multiple new windows and handling the window references

Starting URL: https://www.lambdatest.com/selenium-playground/window-popup-modal-demo

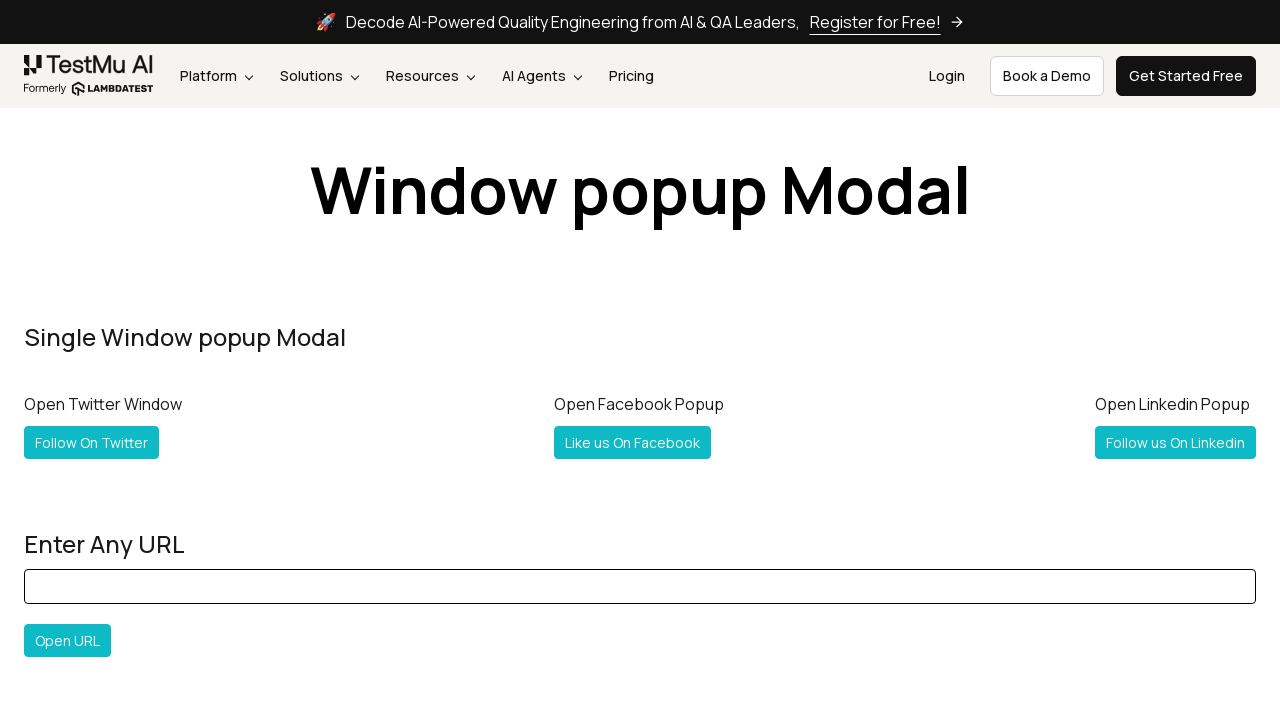

Clicked 'Follow All' button to open multiple popup windows at (65, 360) on #followall
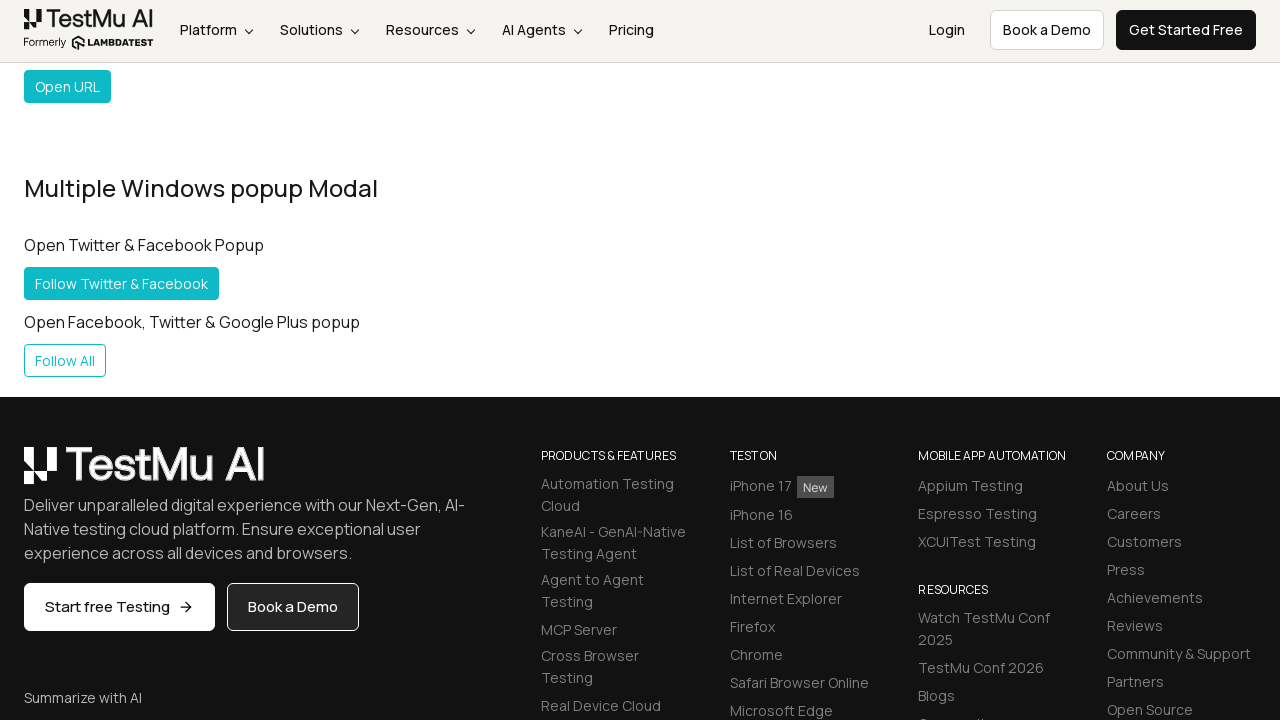

Waited 3 seconds for popup windows to open
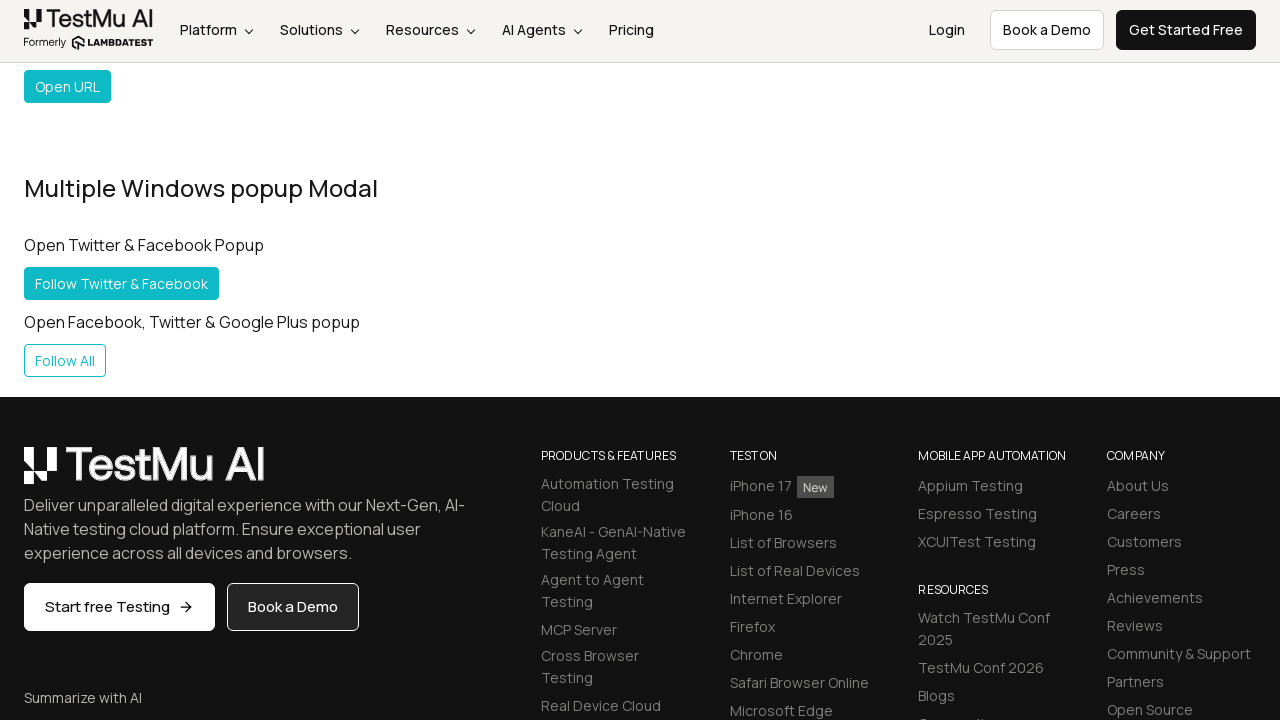

Retrieved all open pages/windows - total count: 4
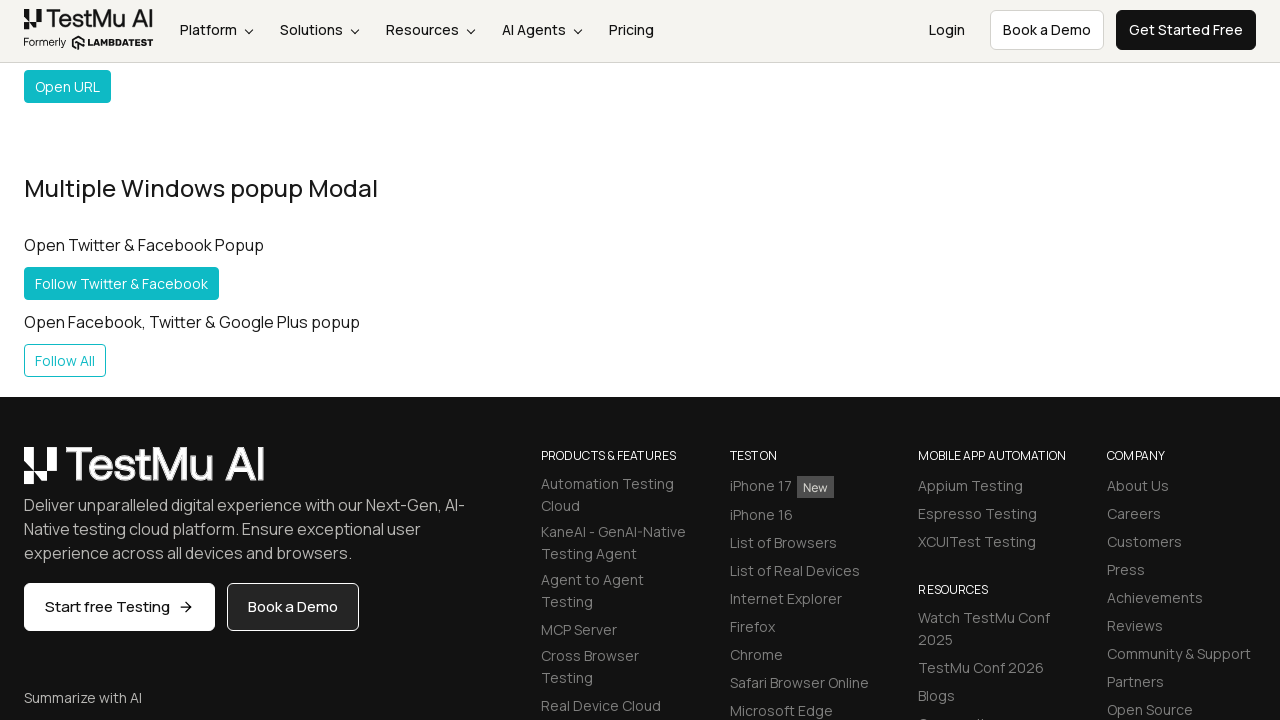

Retrieved URL information for Window 1: https://www.testmuai.com/selenium-playground/window-popup-modal-demo/
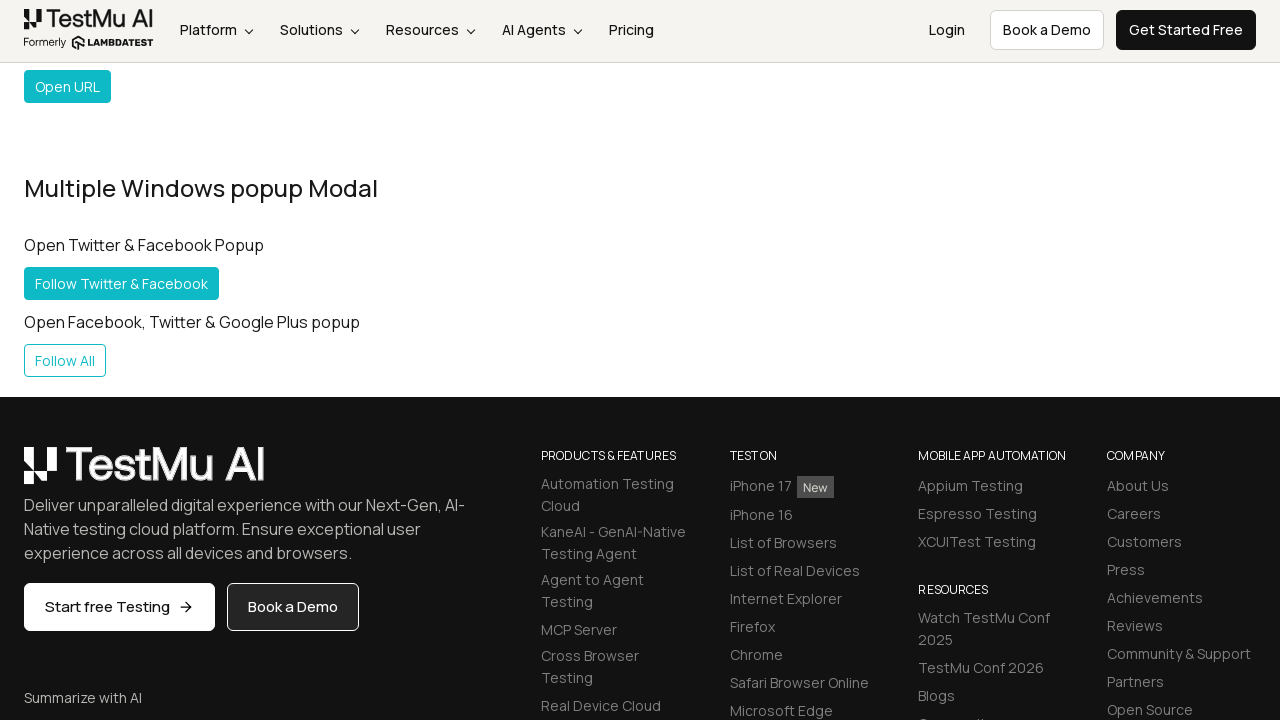

Retrieved URL information for Window 2: chrome-error://chromewebdata/
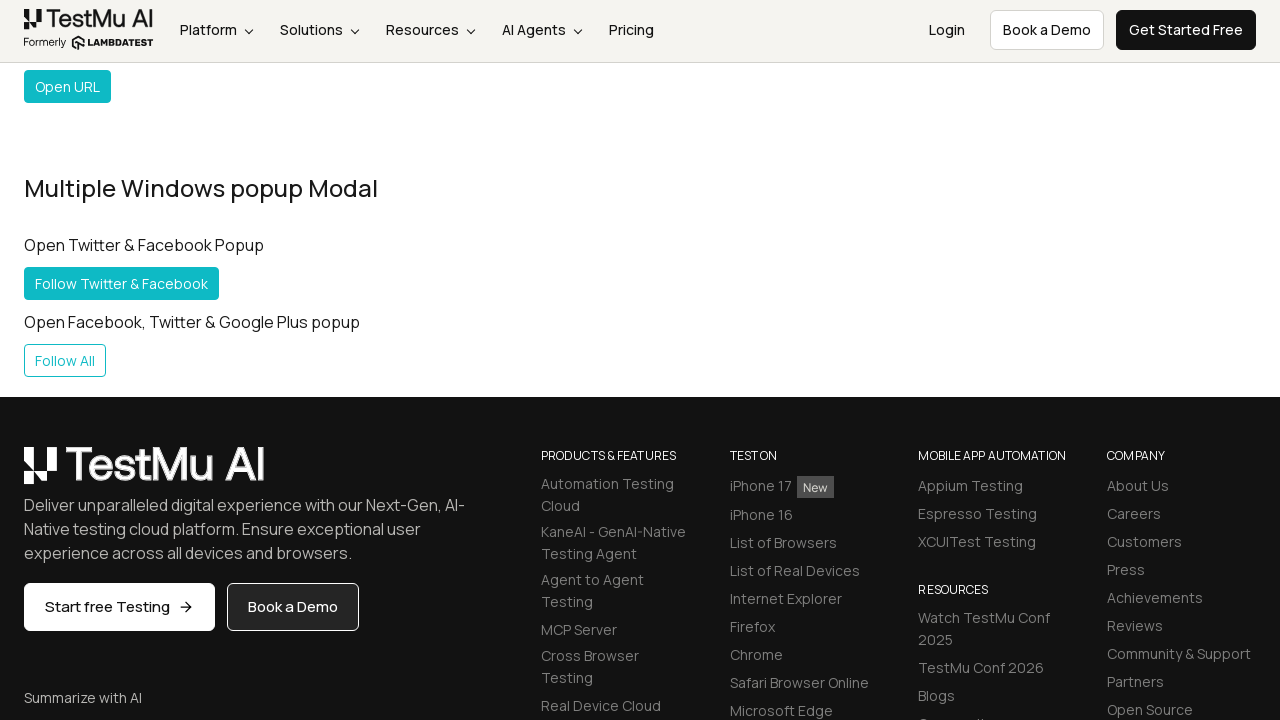

Retrieved URL information for Window 3: chrome-error://chromewebdata/
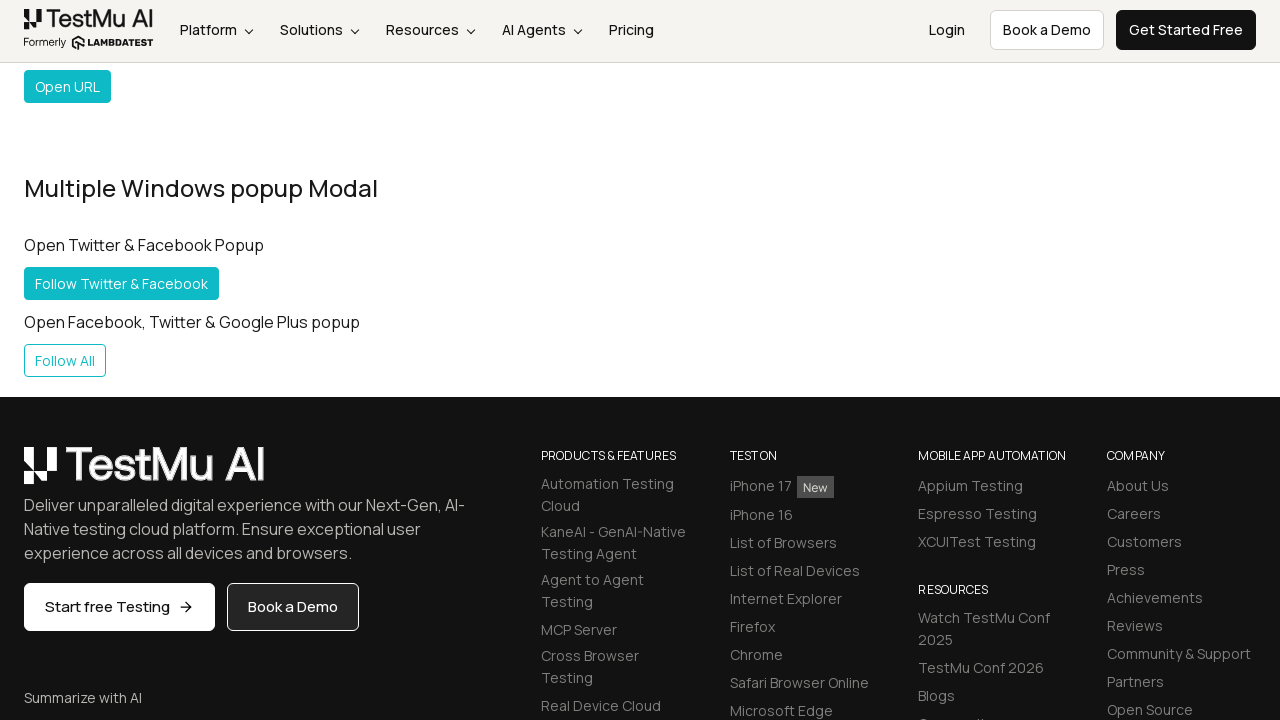

Retrieved URL information for Window 4: https://www.testmuai.com/
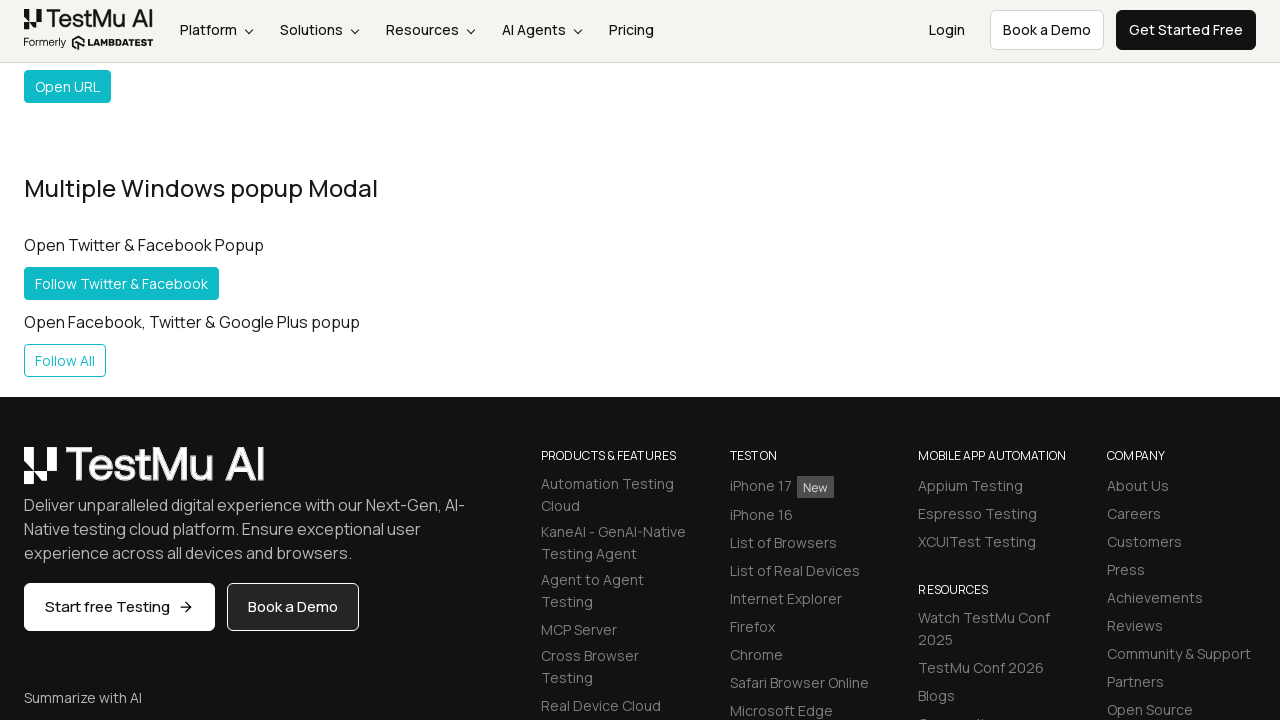

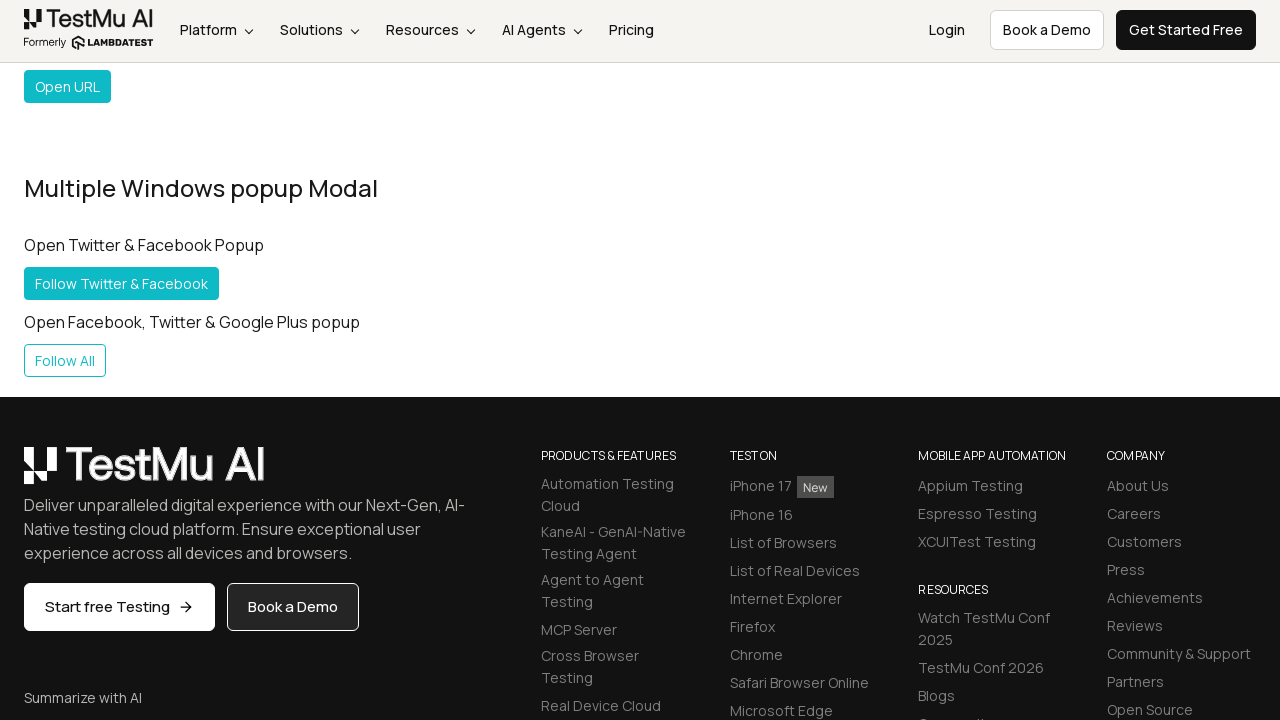